Tests handling of different JavaScript alert types including simple alerts, confirmation dialogs, and prompt dialogs

Starting URL: https://the-internet.herokuapp.com/javascript_alerts

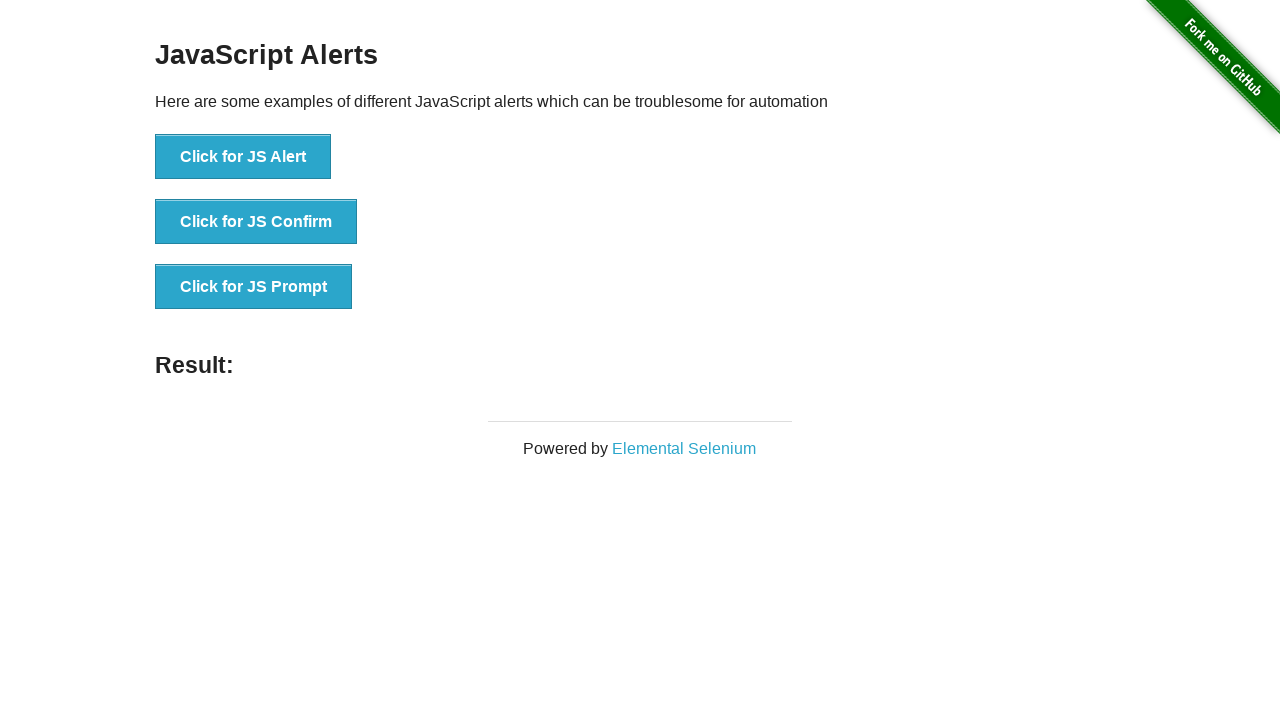

Clicked button to trigger simple JavaScript alert at (243, 157) on xpath=//button[normalize-space()='Click for JS Alert']
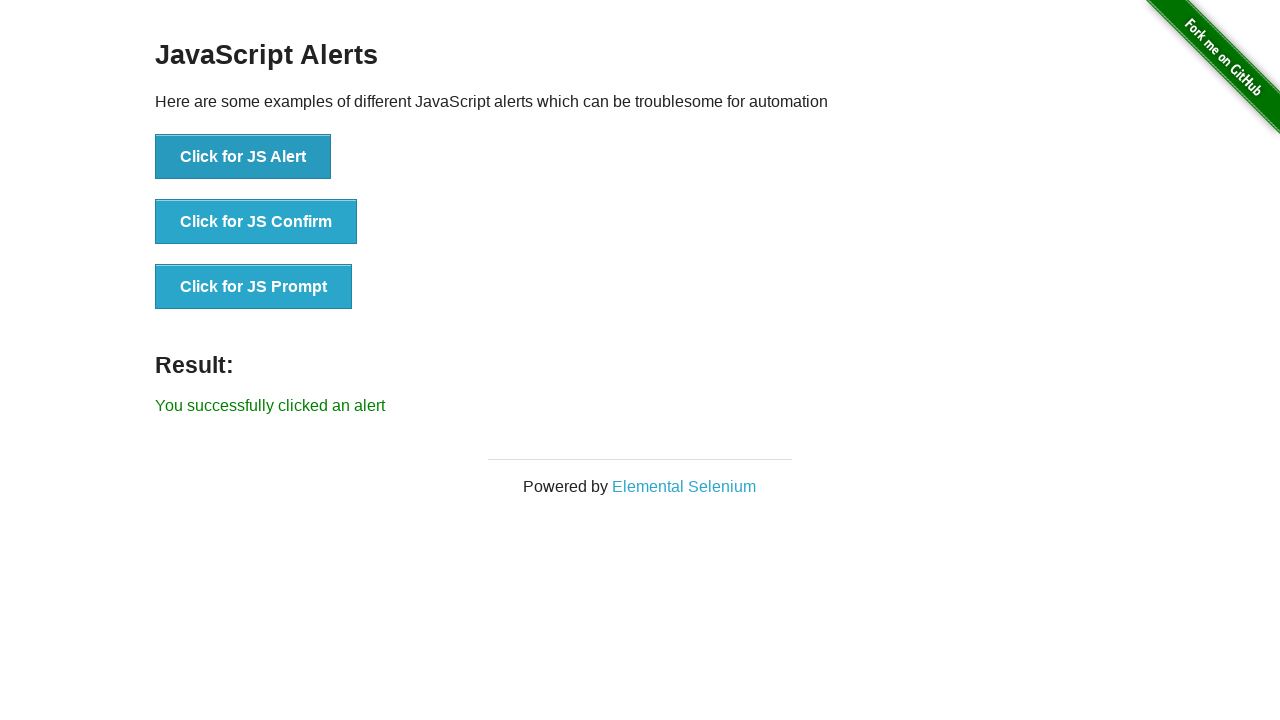

Accepted simple JavaScript alert
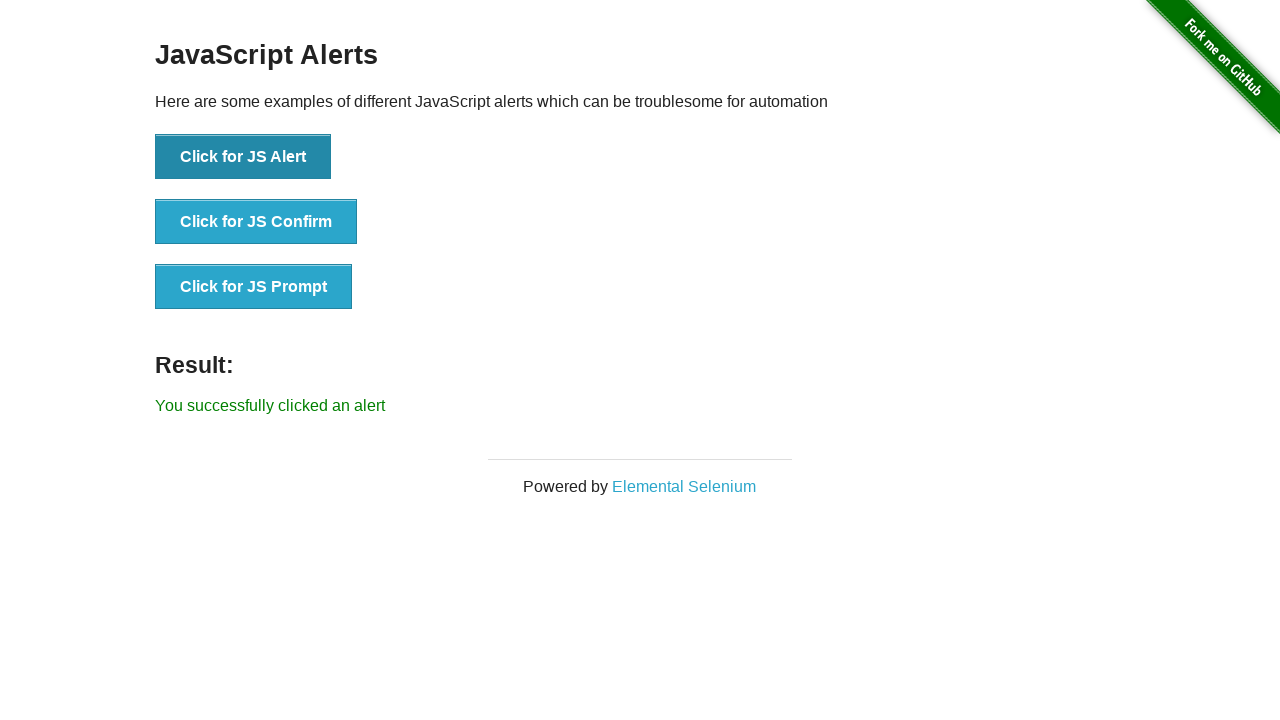

Clicked button to trigger confirmation dialog at (256, 222) on xpath=//button[normalize-space()='Click for JS Confirm']
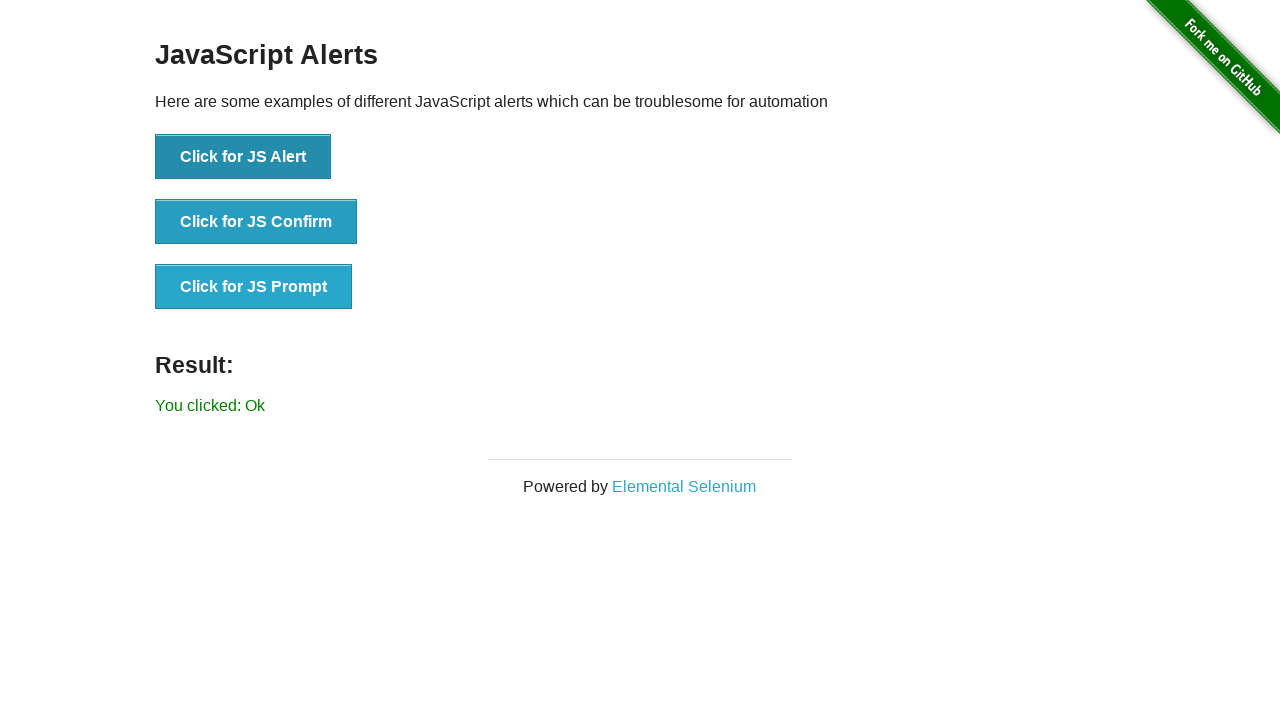

Dismissed confirmation dialog
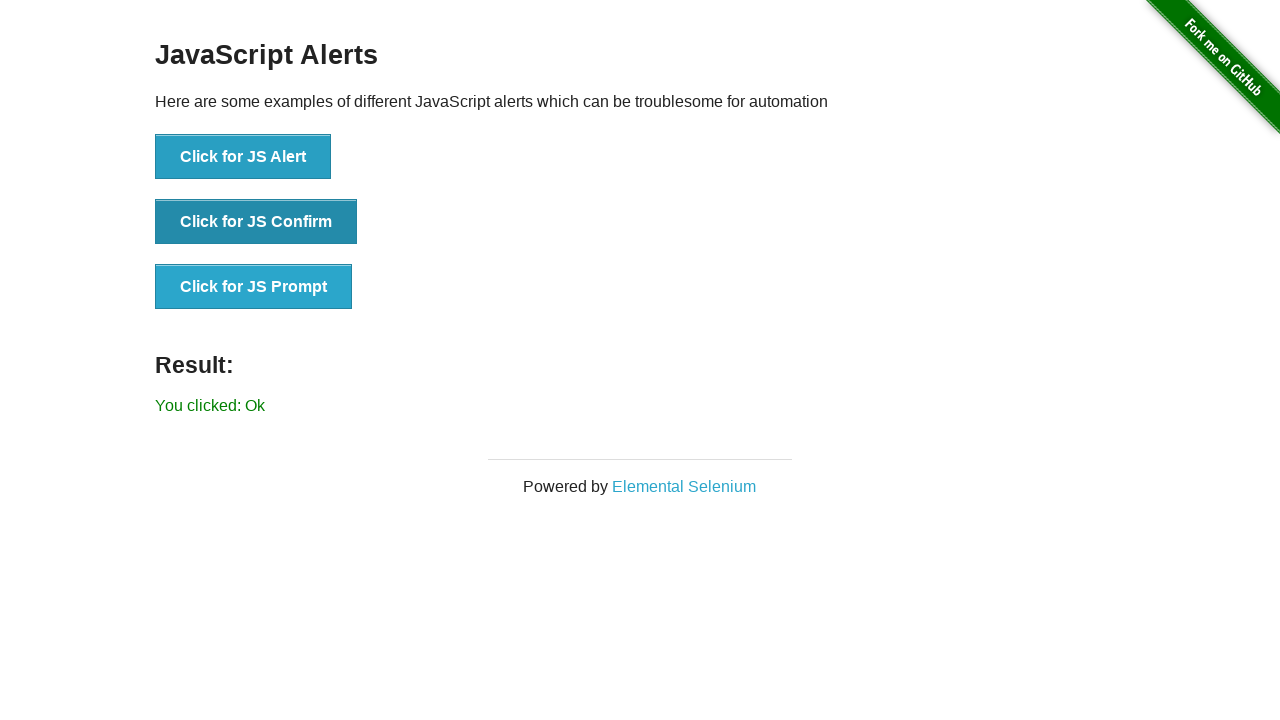

Clicked button again to trigger confirmation dialog at (256, 222) on xpath=//button[normalize-space()='Click for JS Confirm']
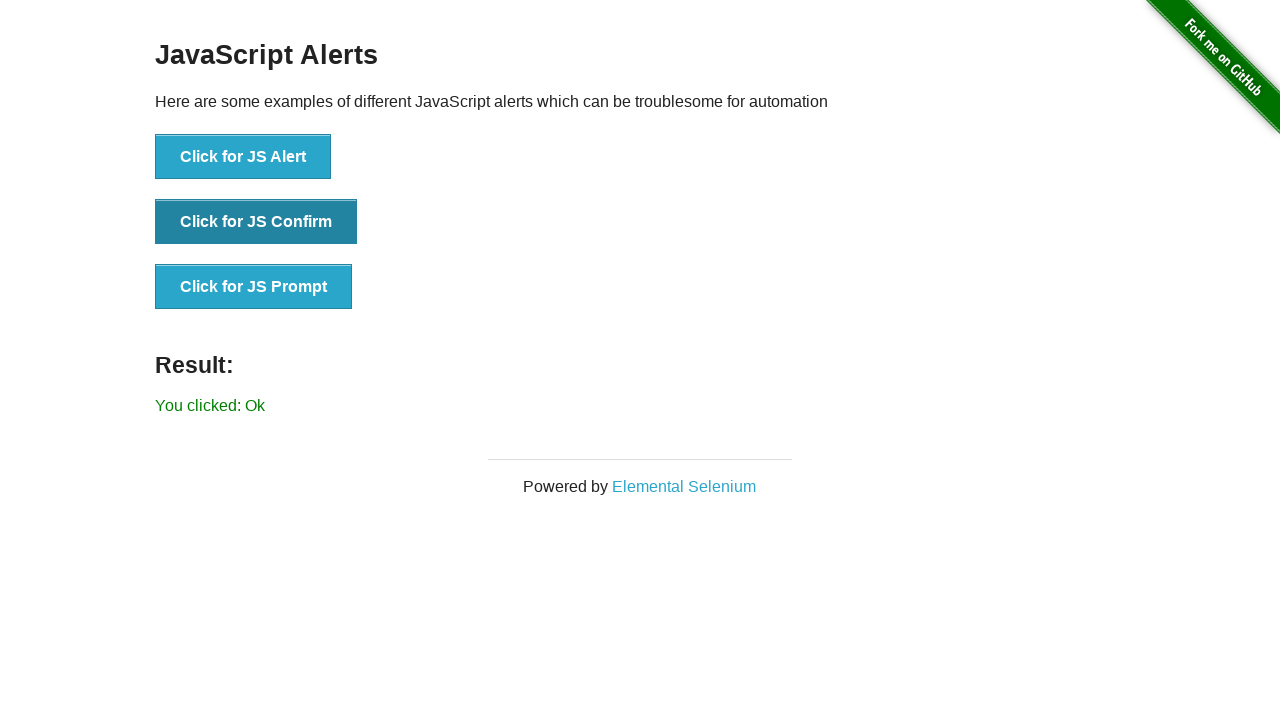

Accepted confirmation dialog
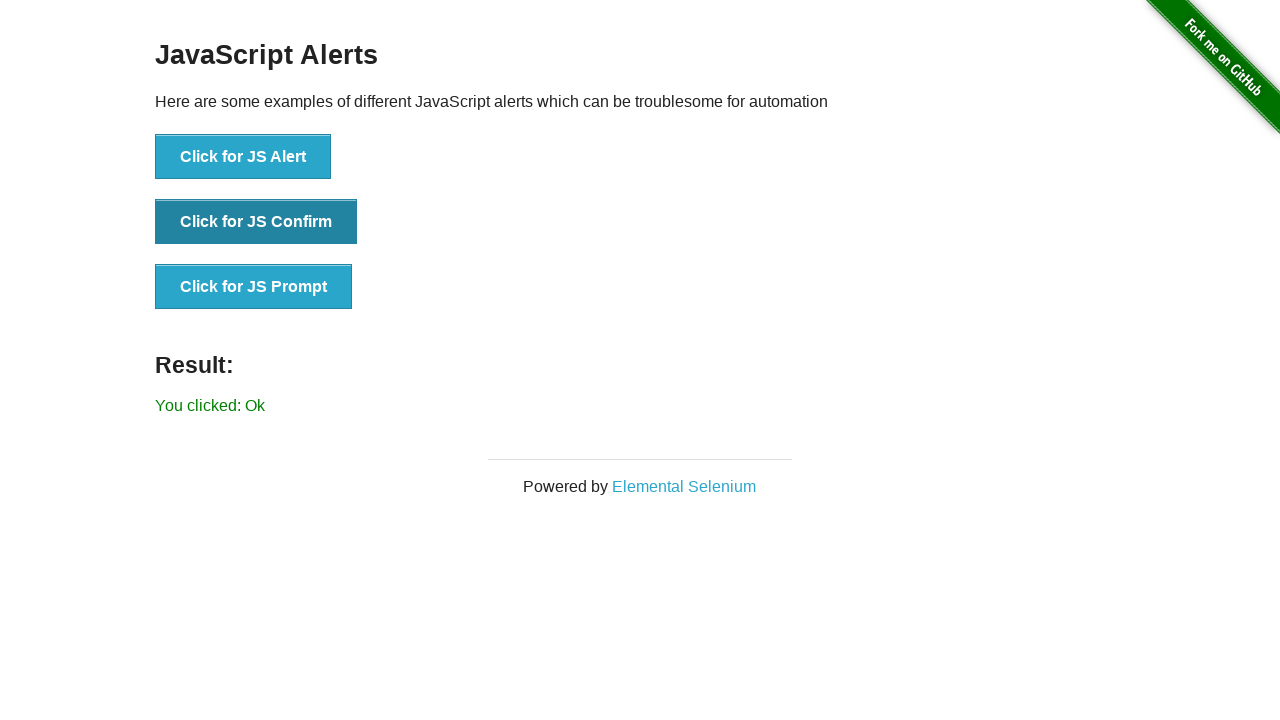

Clicked button to trigger prompt dialog and entered 'Kalyan' as response at (254, 287) on xpath=//button[normalize-space()='Click for JS Prompt']
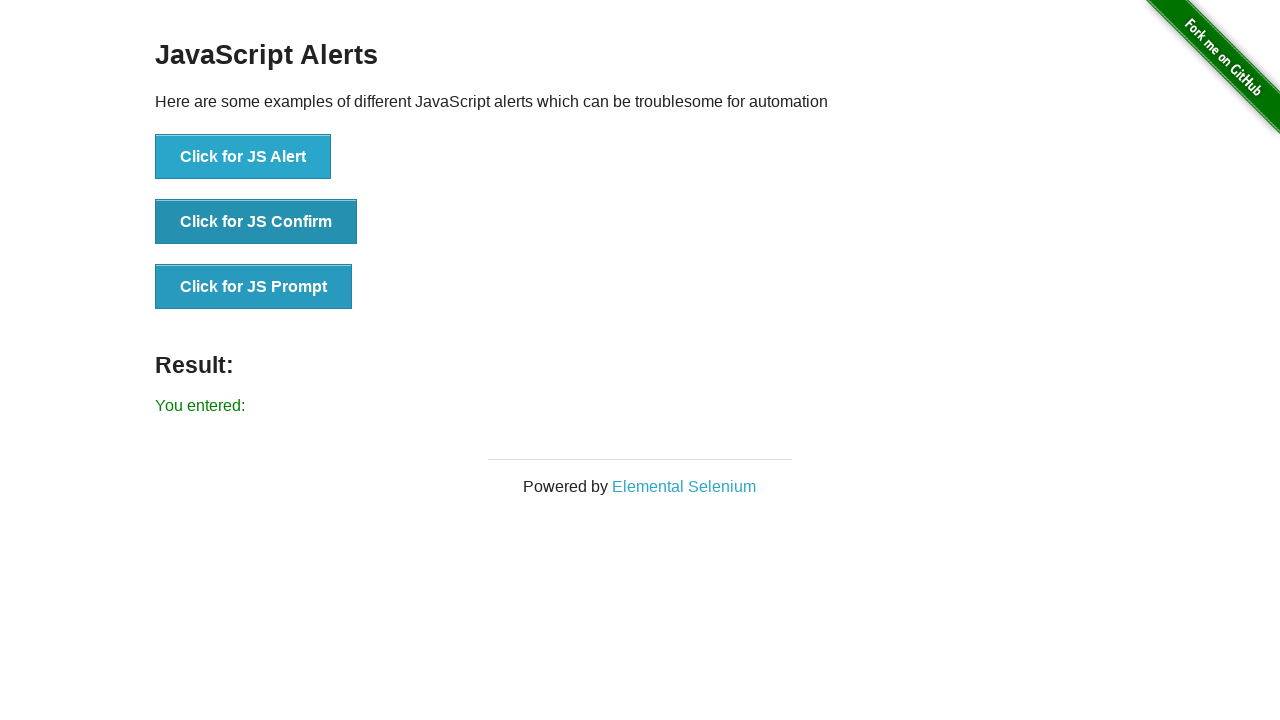

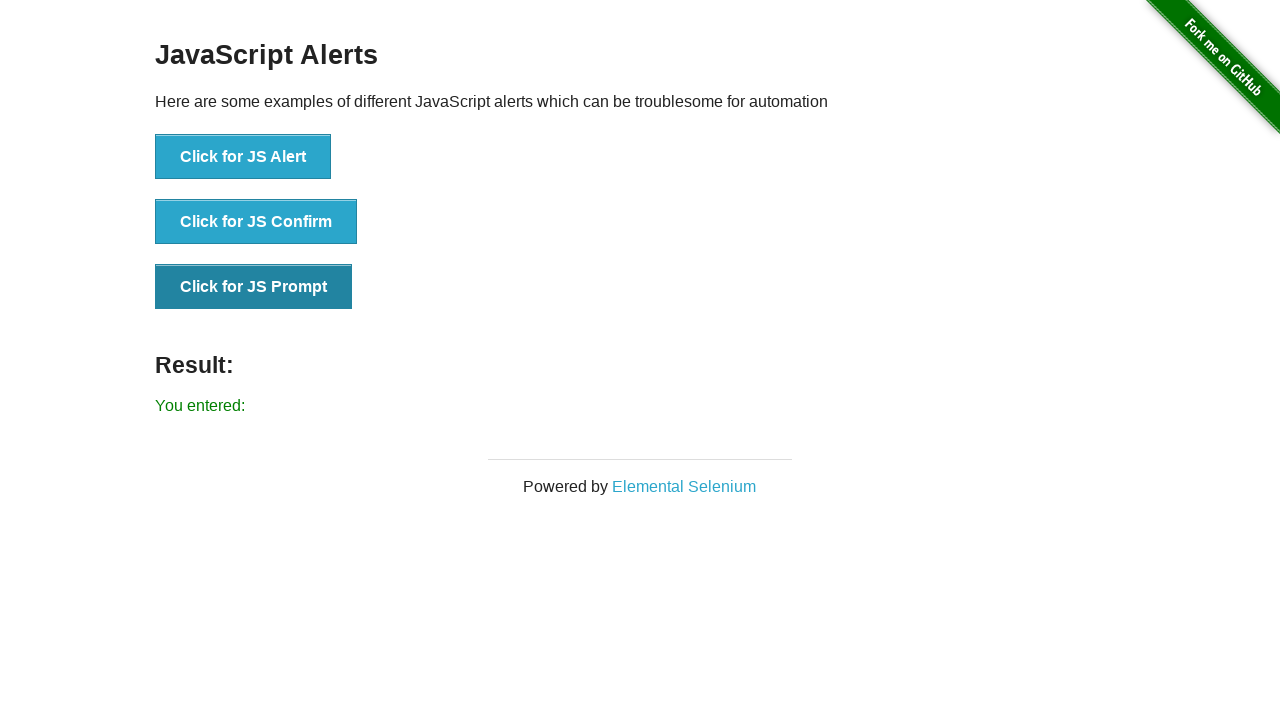